Navigates to Glassdoor job site

Starting URL: https://www.glassdoor.com

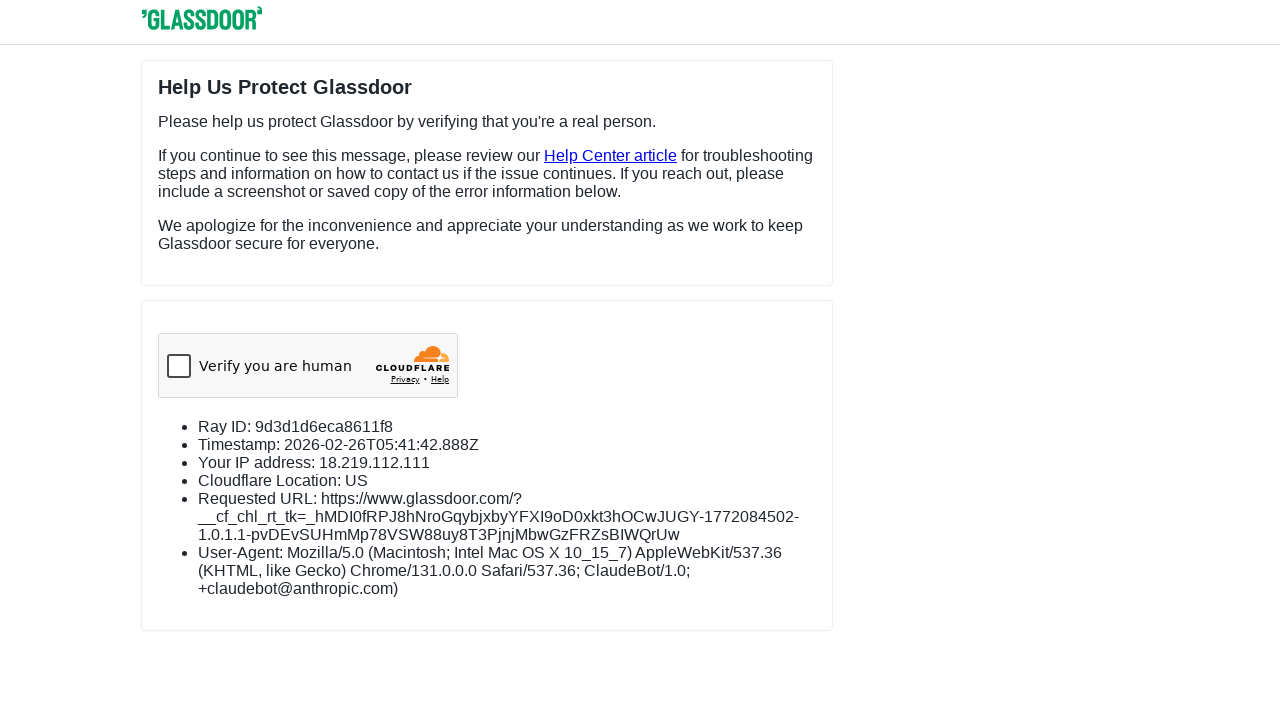

Navigated to Glassdoor job site at https://www.glassdoor.com
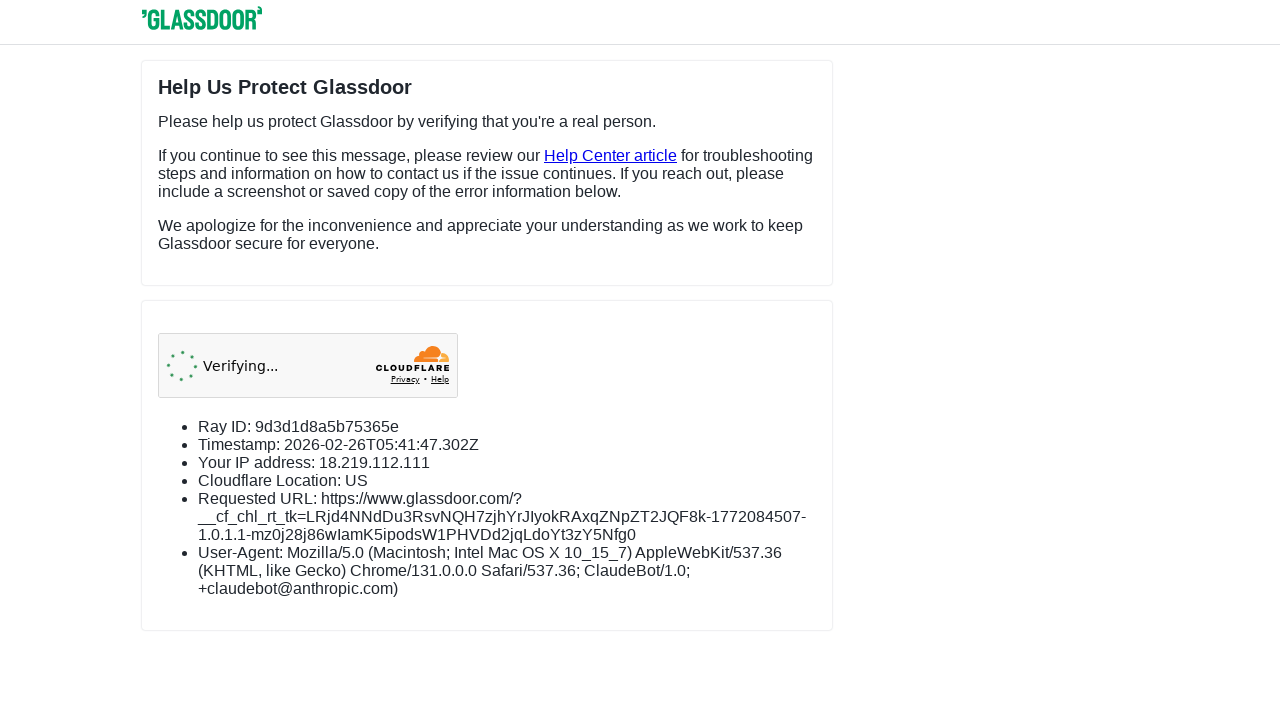

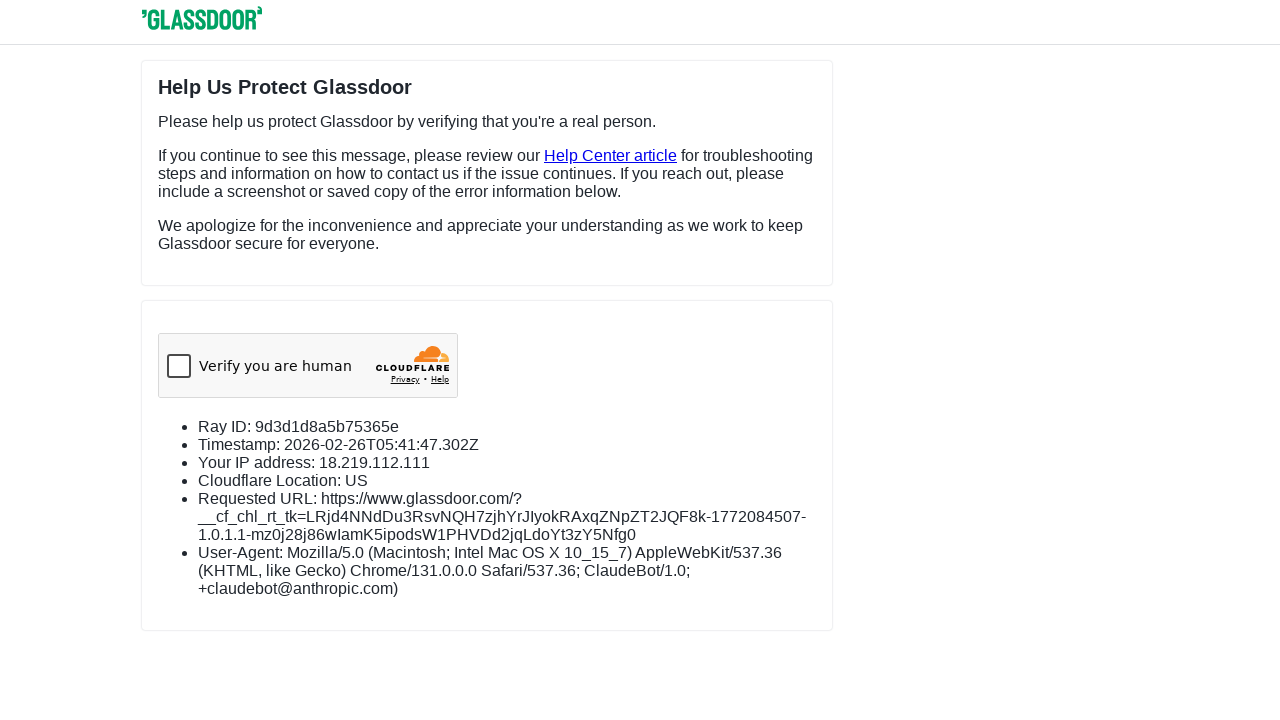